Tests the Contact Us form by clicking the contact link, filling out the form with name, email, phone, and message, then submitting and verifying the confirmation message.

Starting URL: https://parabank.parasoft.com/

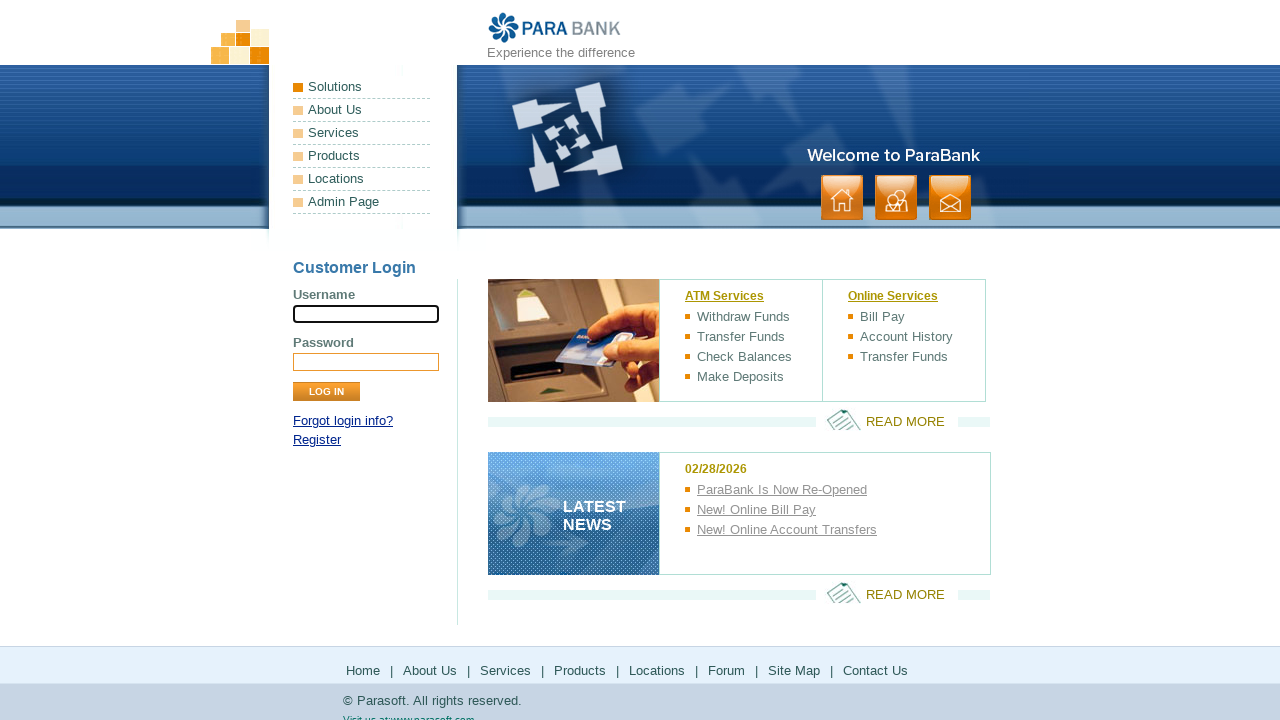

Clicked on contact link at (950, 198) on a:has-text('contact')
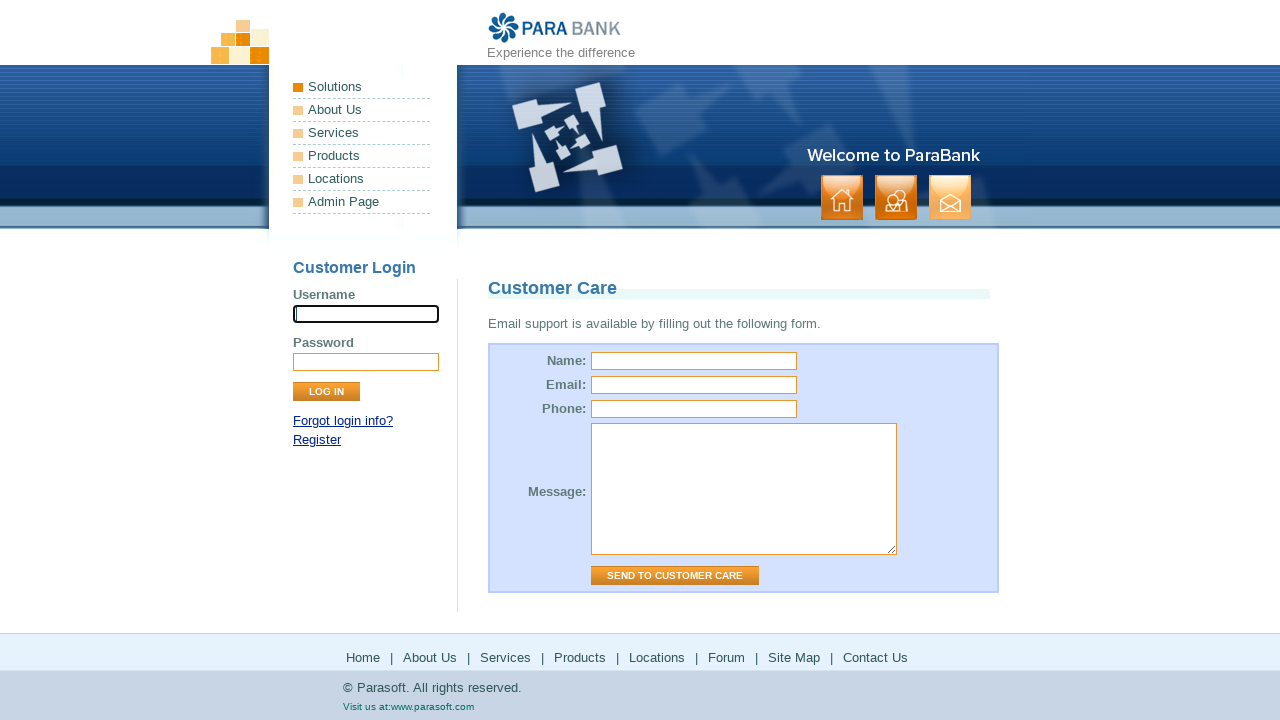

Customer Care page loaded
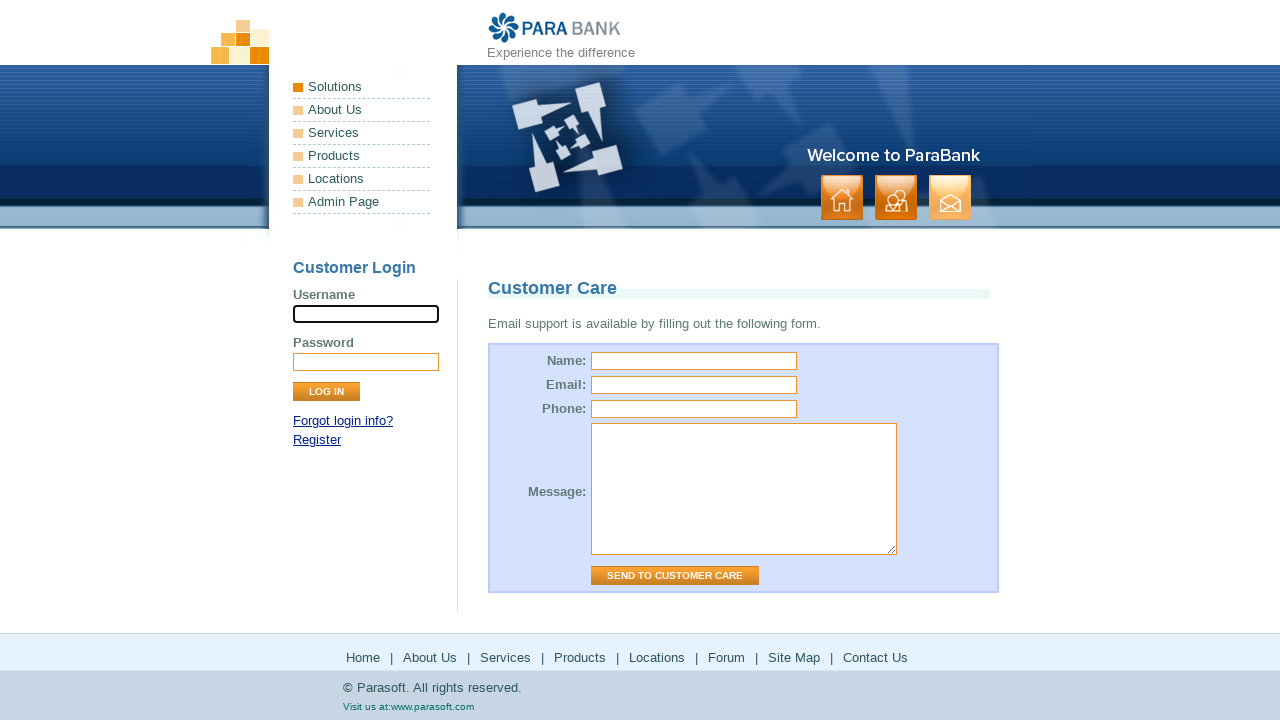

Filled name field with 'TestUser1' on input[name='name']
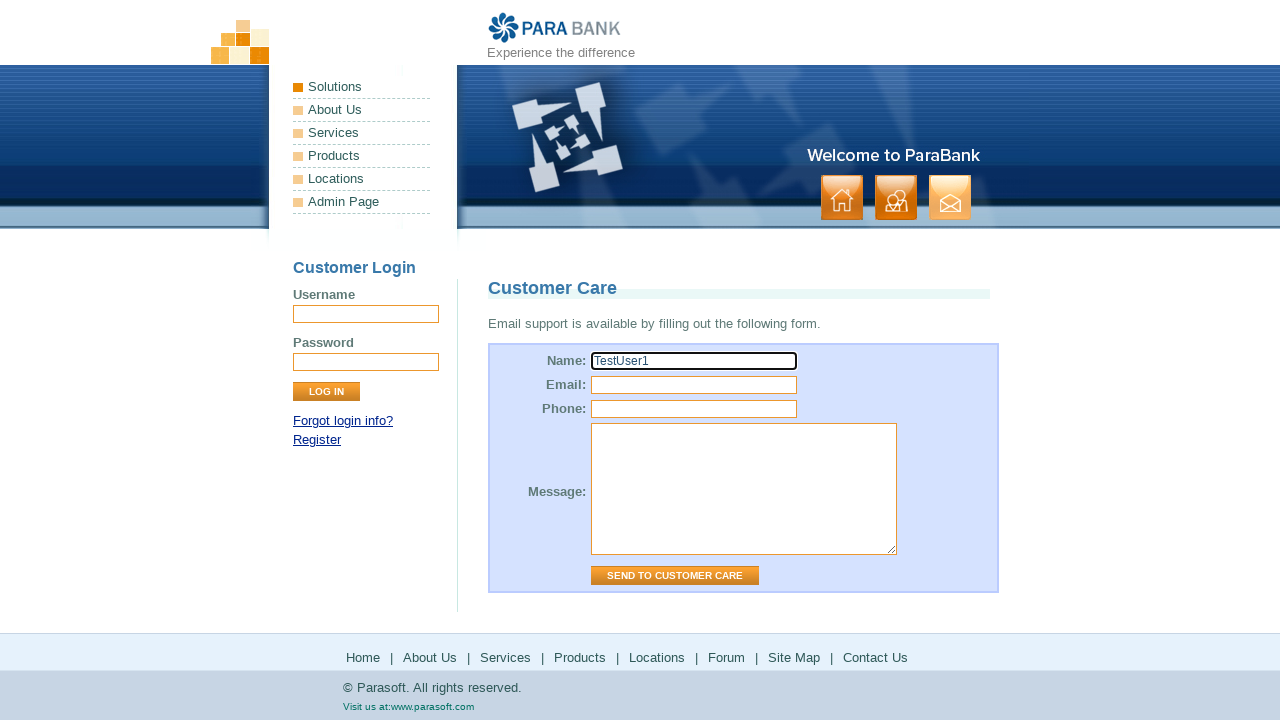

Filled email field with 'example@example.com' on input[name='email']
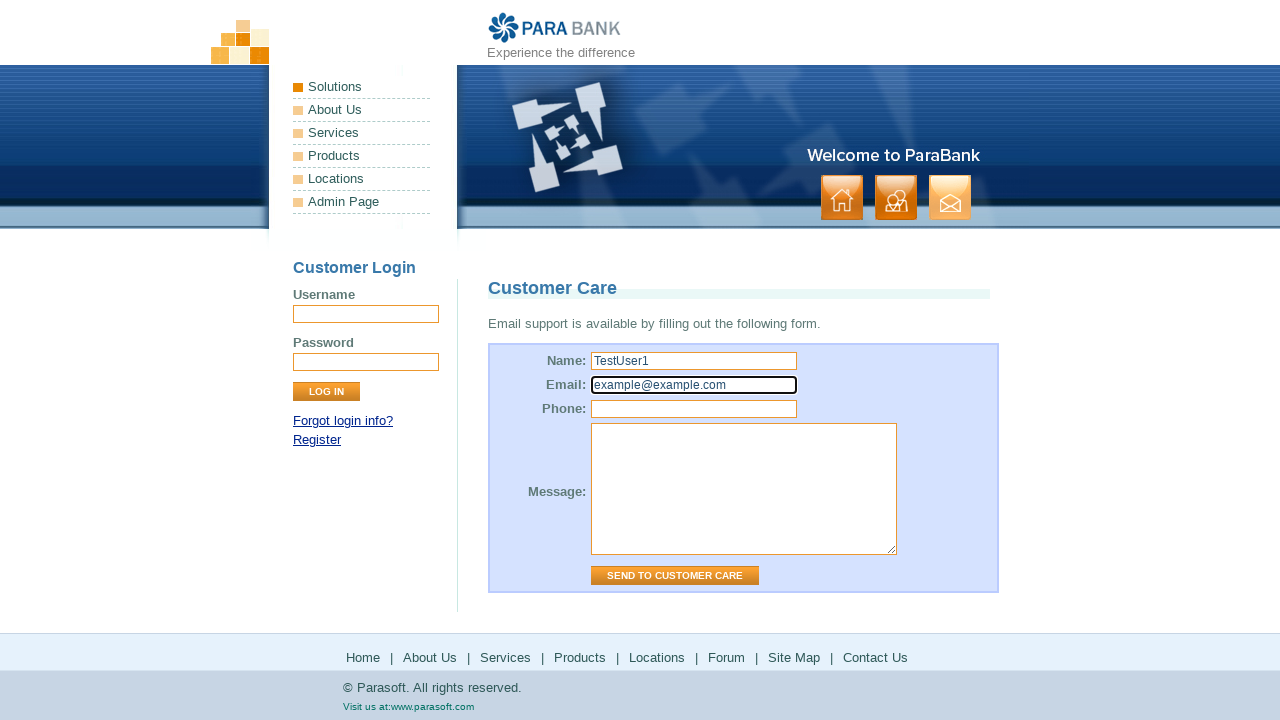

Filled phone field with '111111111' on input[name='phone']
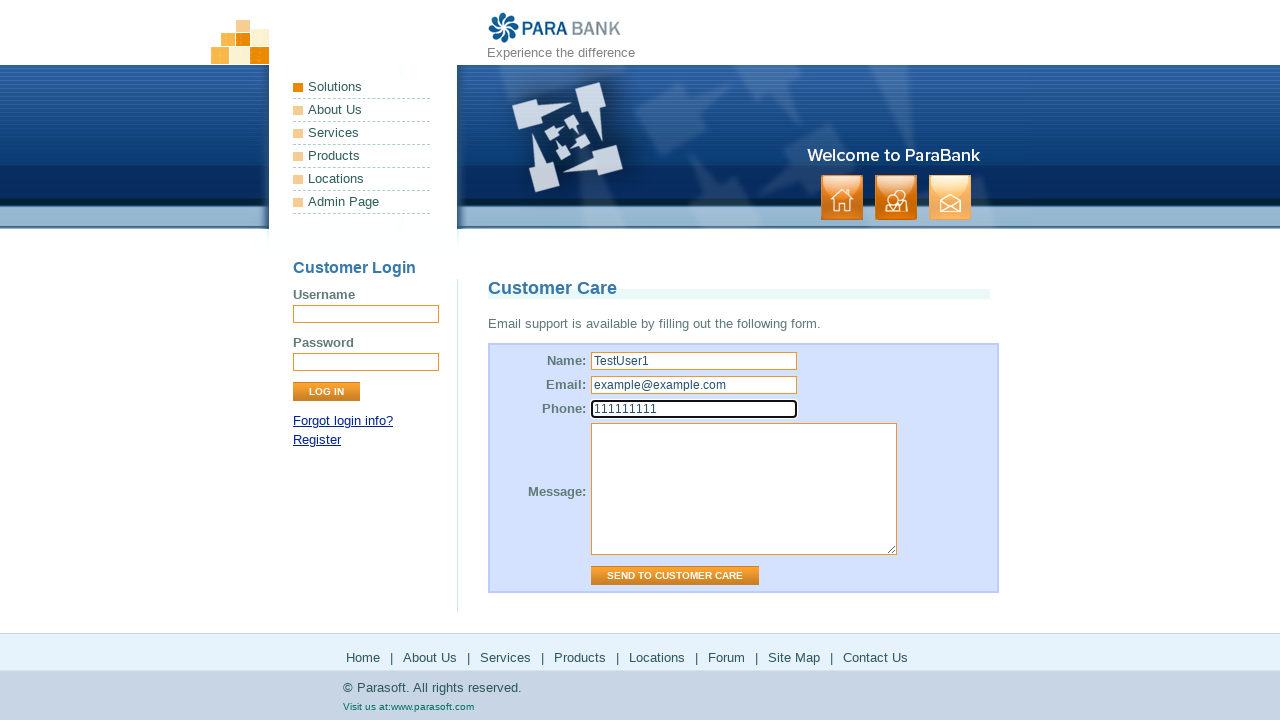

Filled message field with 'Text' on textarea[name='message']
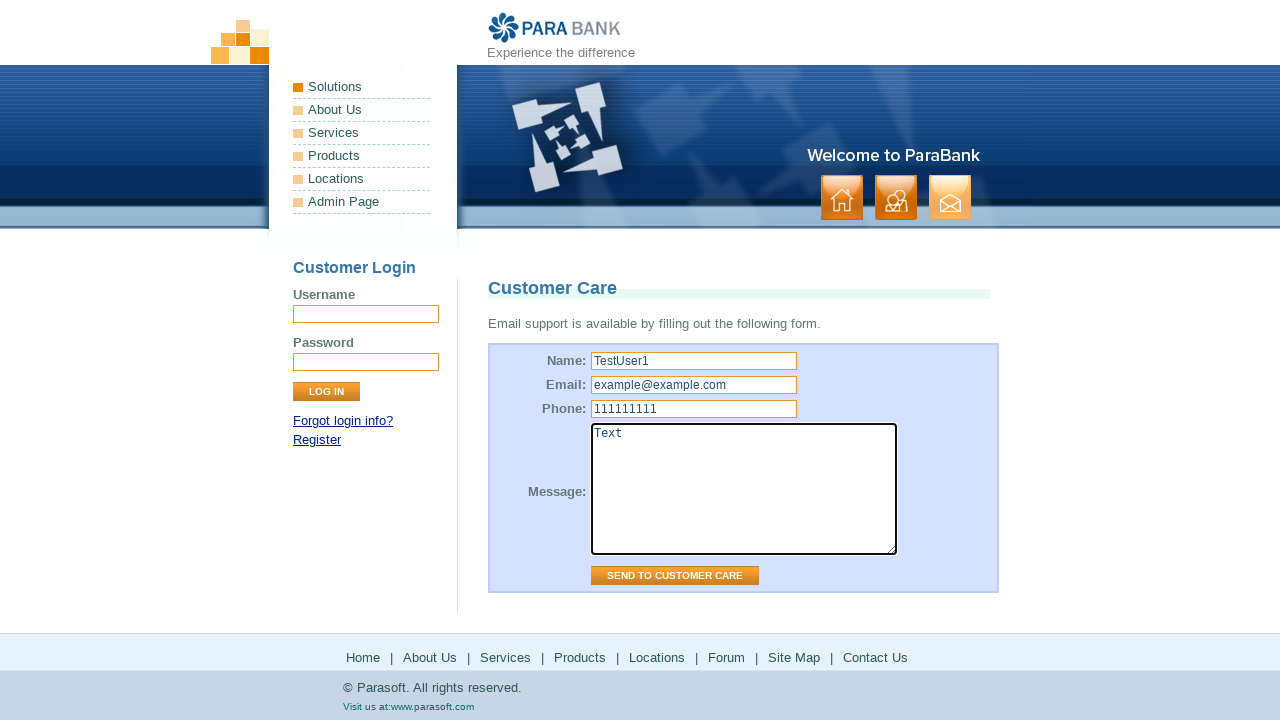

Clicked submit button at (675, 576) on #contactForm input.button
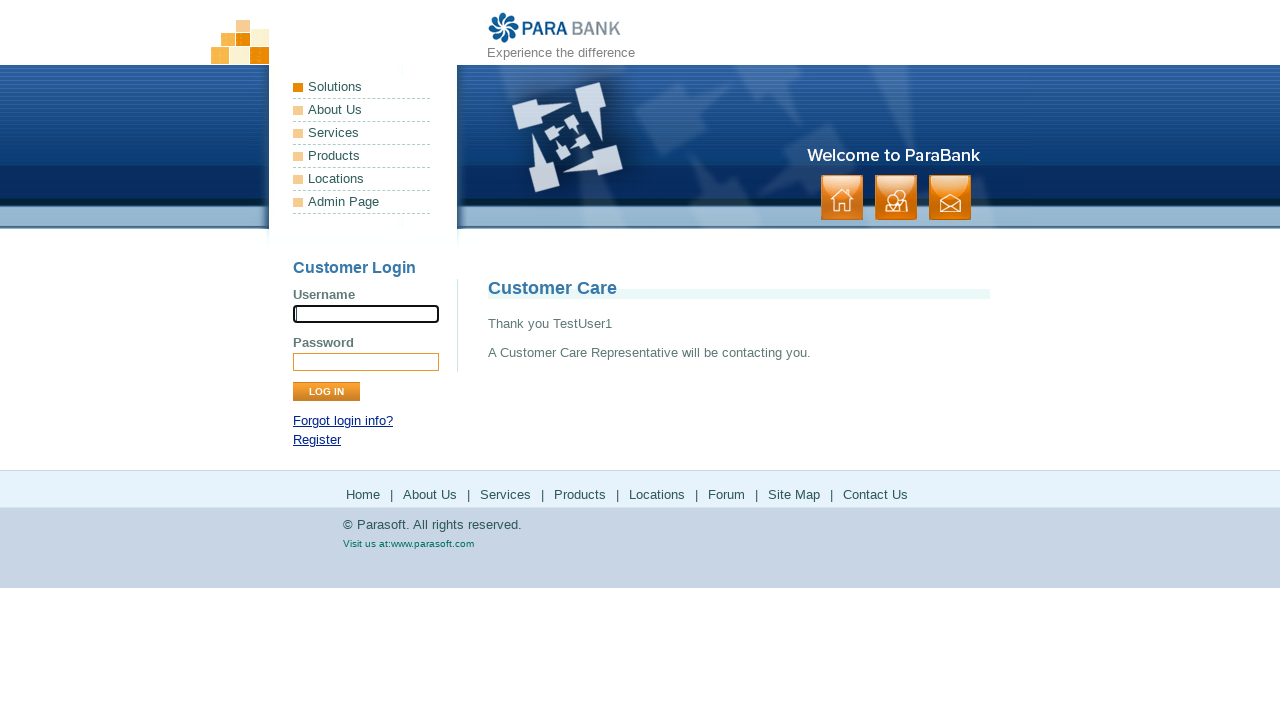

Confirmation message 'Thank you' appeared
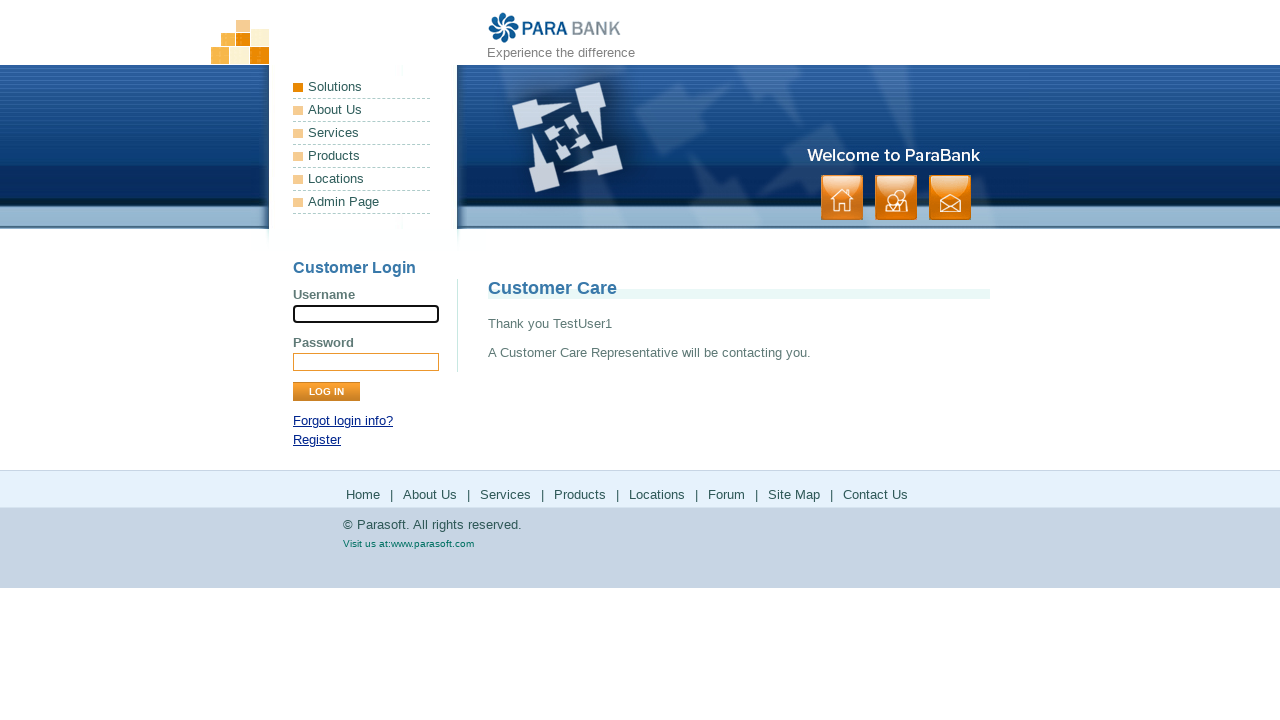

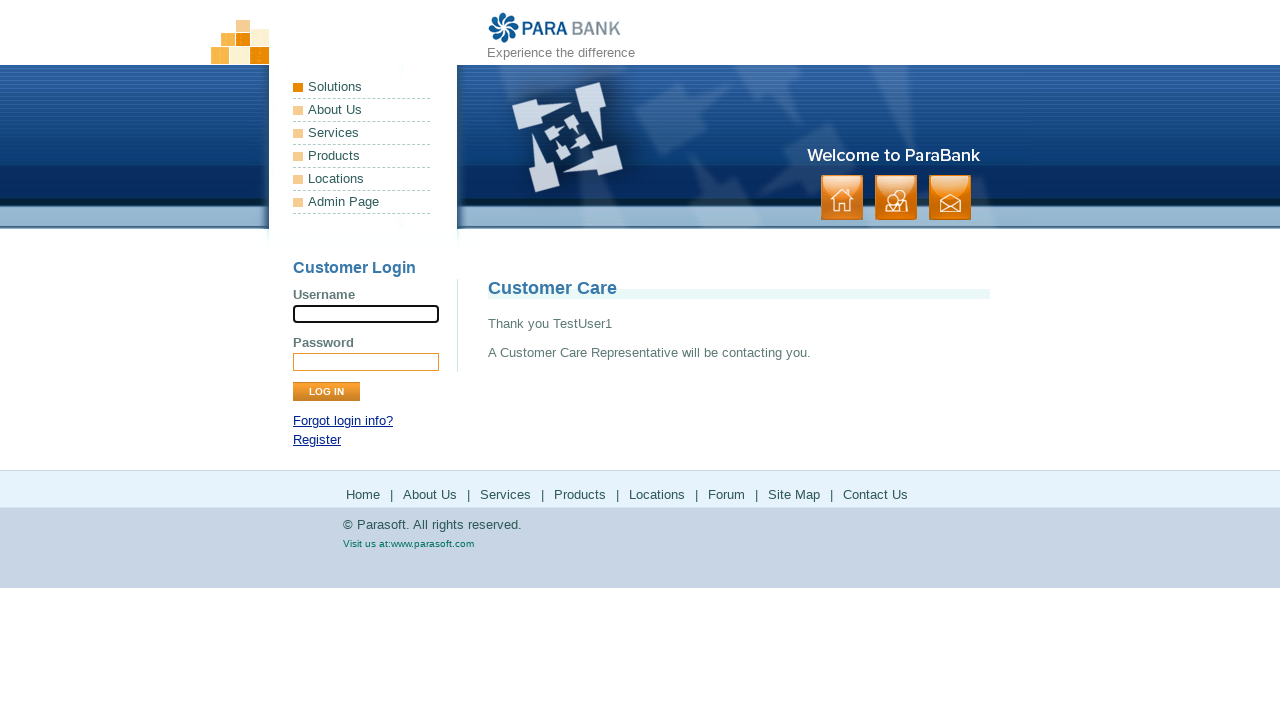